Tests JavaScript Alert by clicking the JS Alert button, accepting the alert, and verifying the result message

Starting URL: https://the-internet.herokuapp.com/javascript_alerts

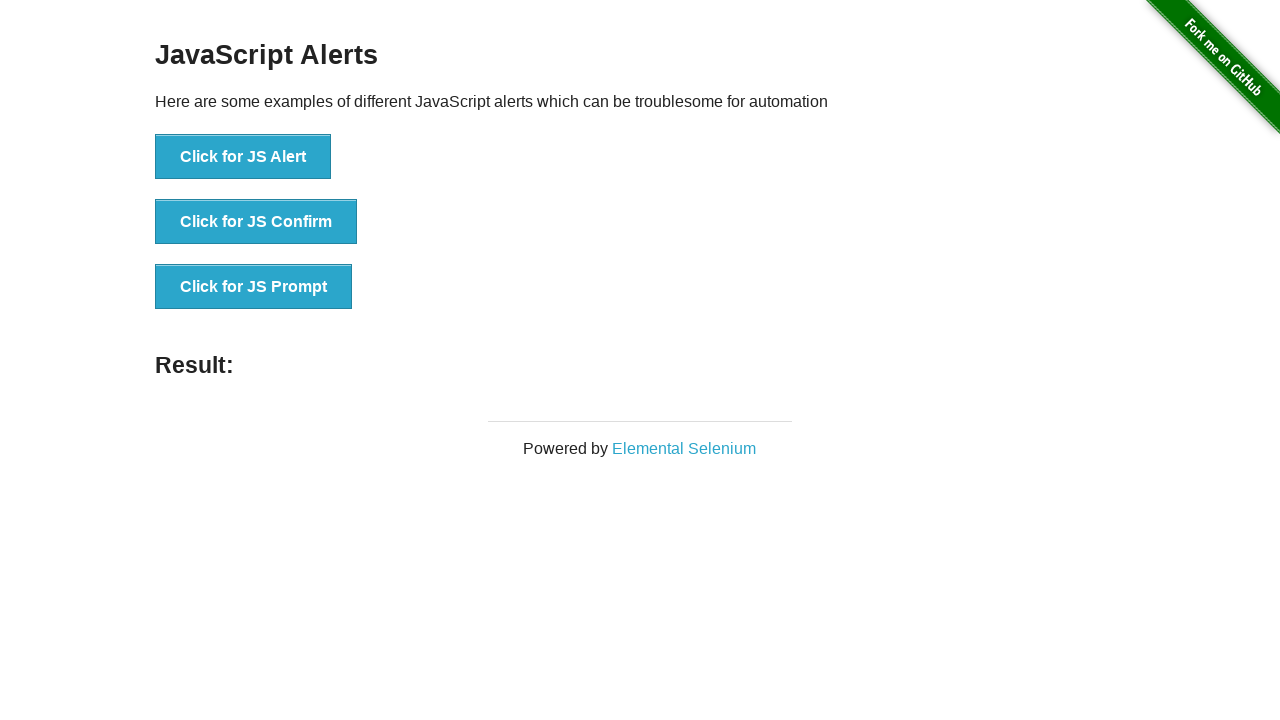

Clicked the JS Alert button at (243, 157) on button[onclick='jsAlert()']
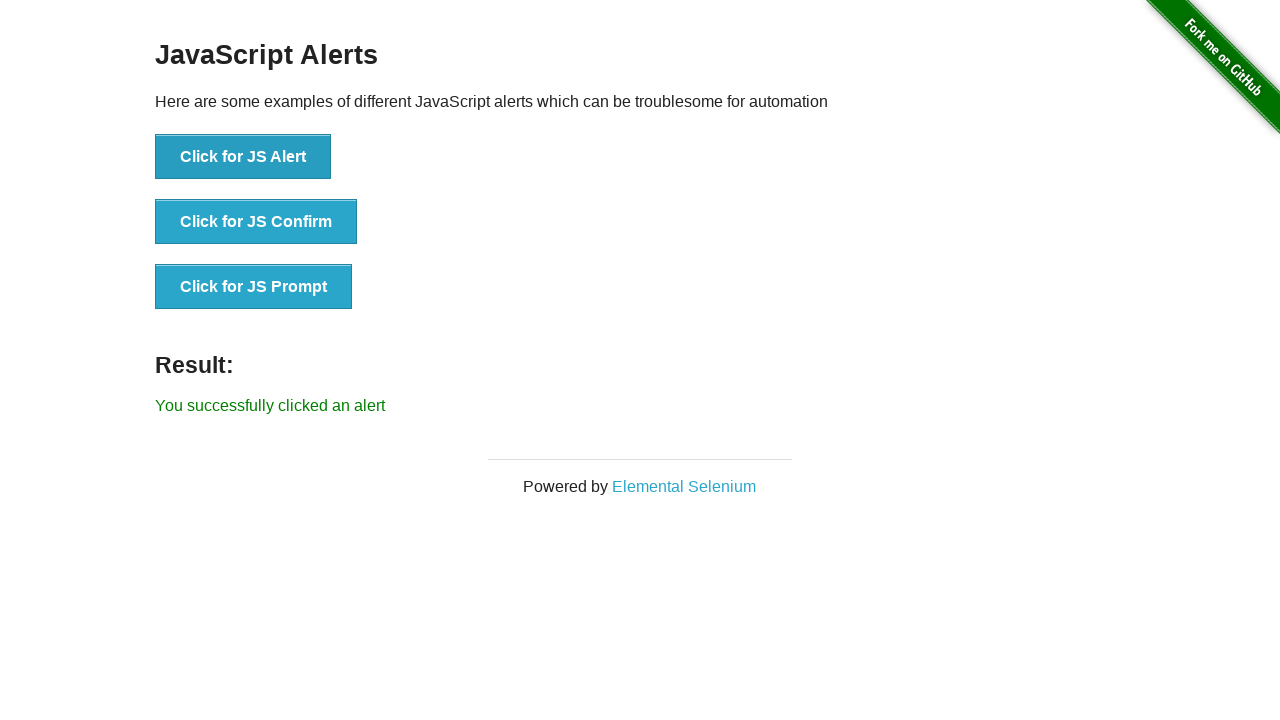

Set up dialog handler to accept alerts
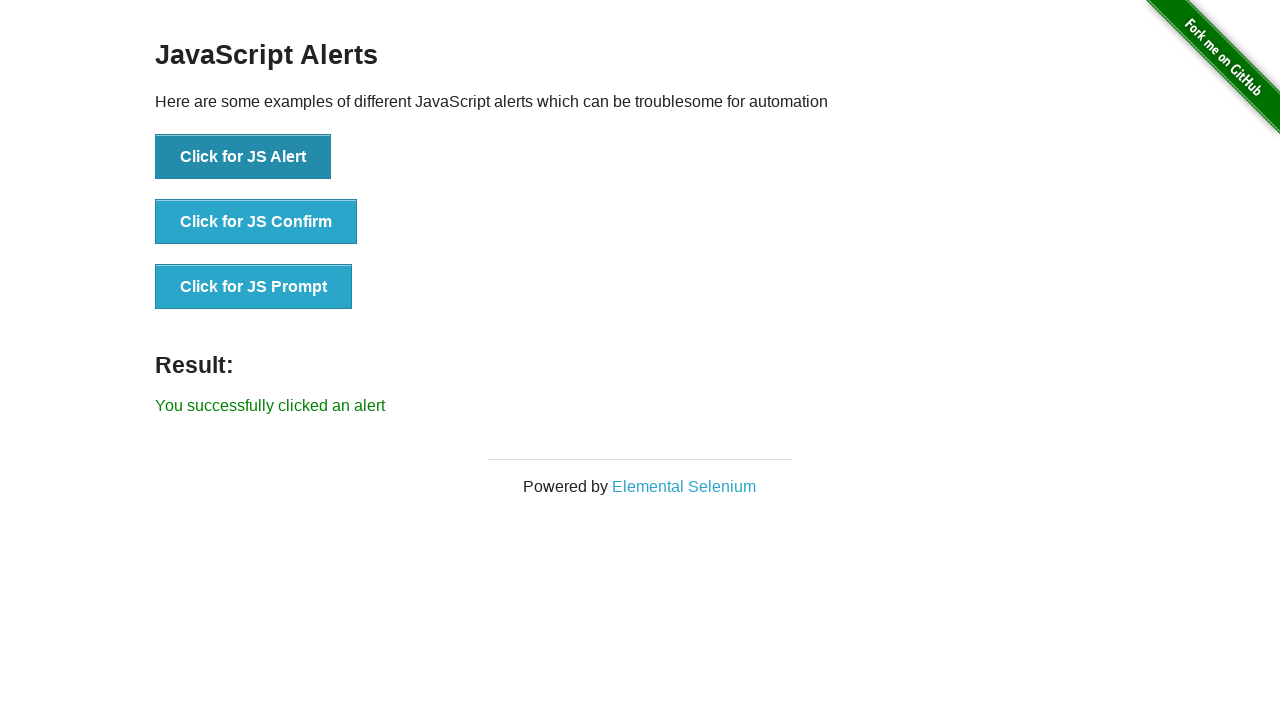

Alert was accepted and result message appeared
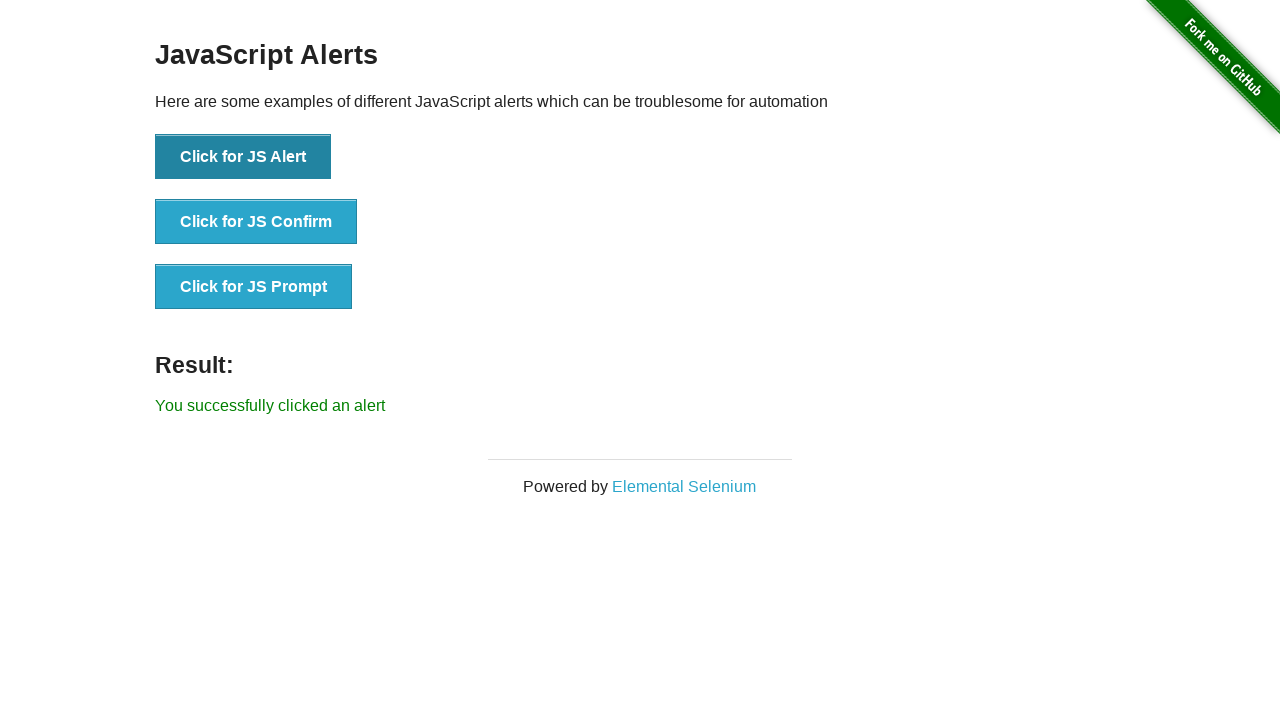

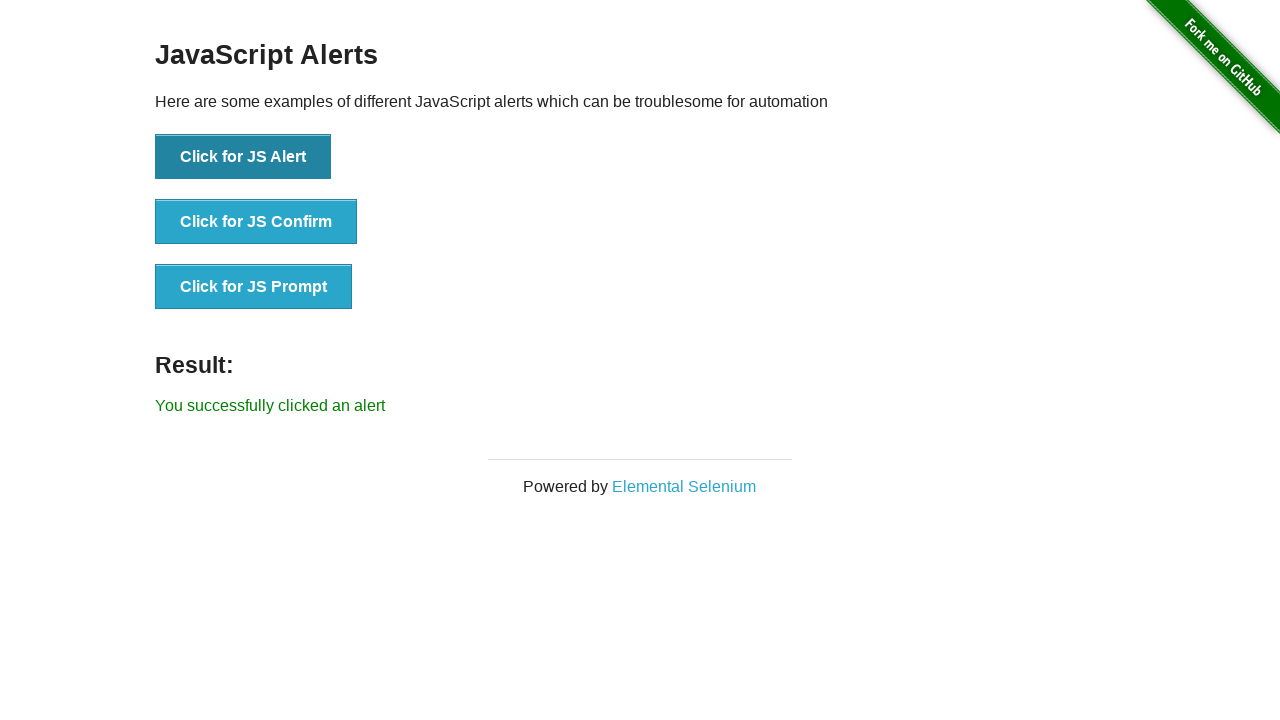